Tests multi-window handling by opening new tabs/windows and switching between them

Starting URL: https://v1.training-support.net/selenium/tab-opener

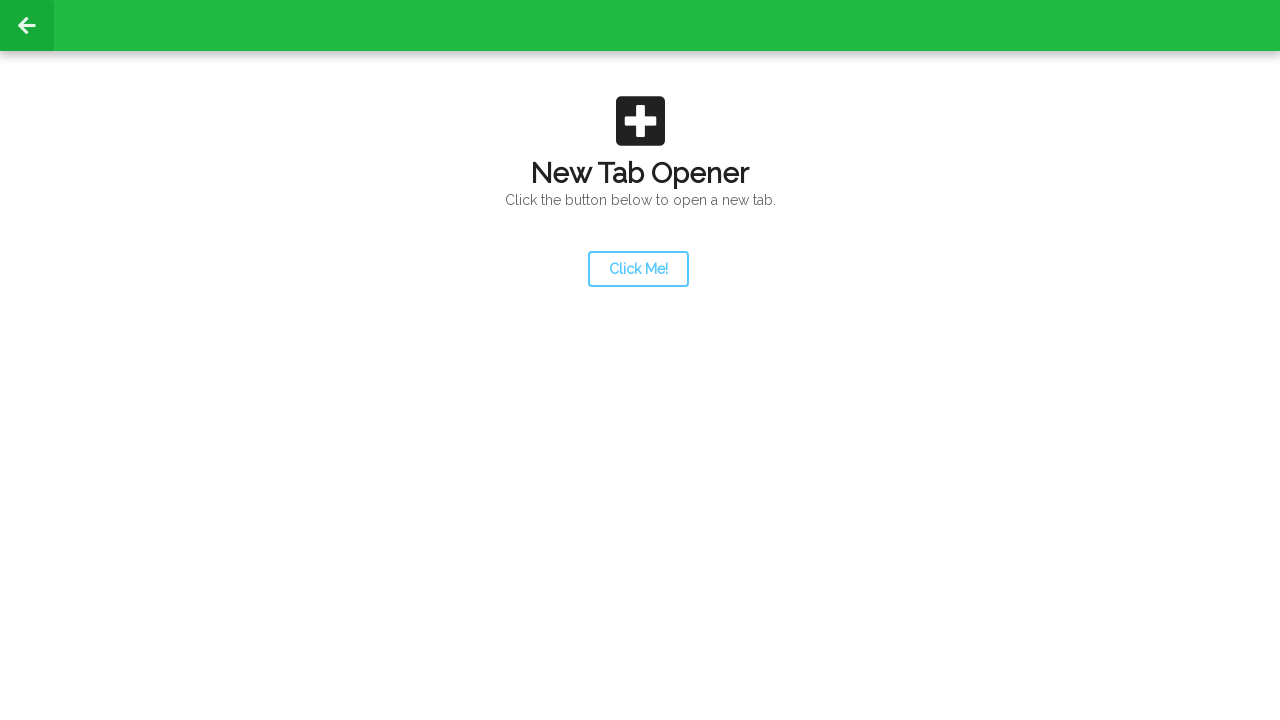

Clicked launcher button to open new window/tab at (638, 269) on #launcher
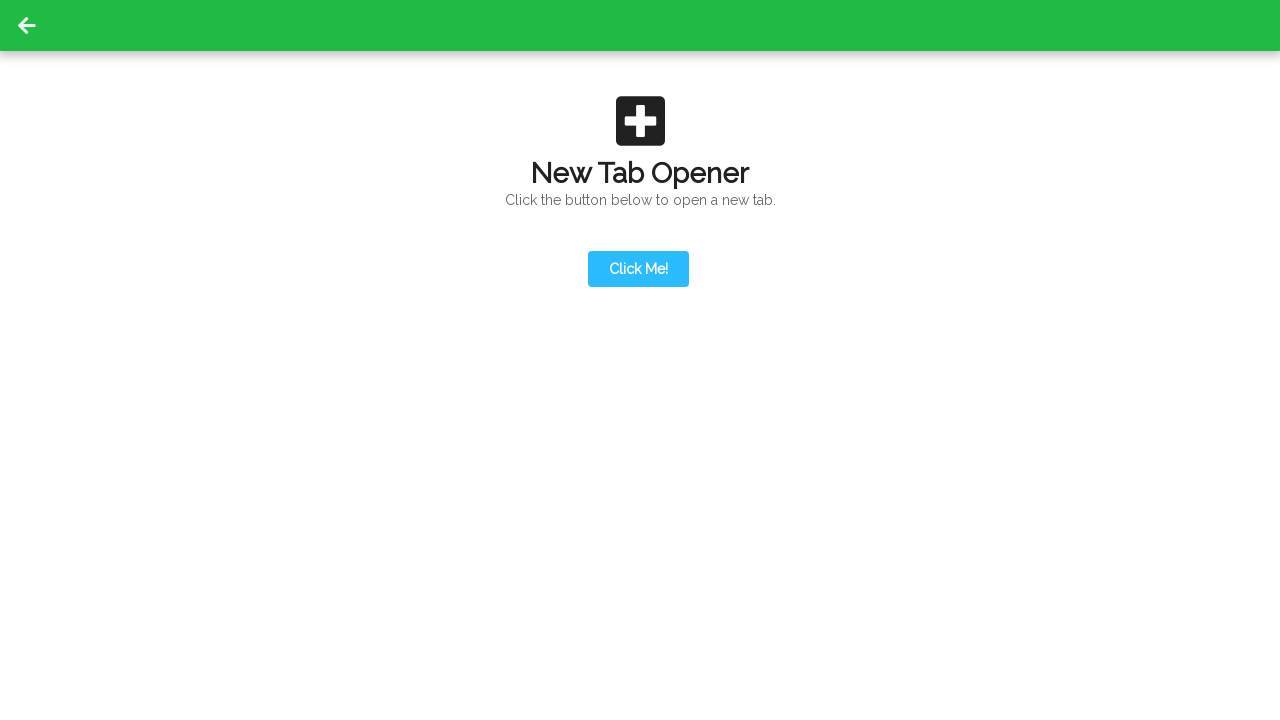

Captured second page/window reference from popup
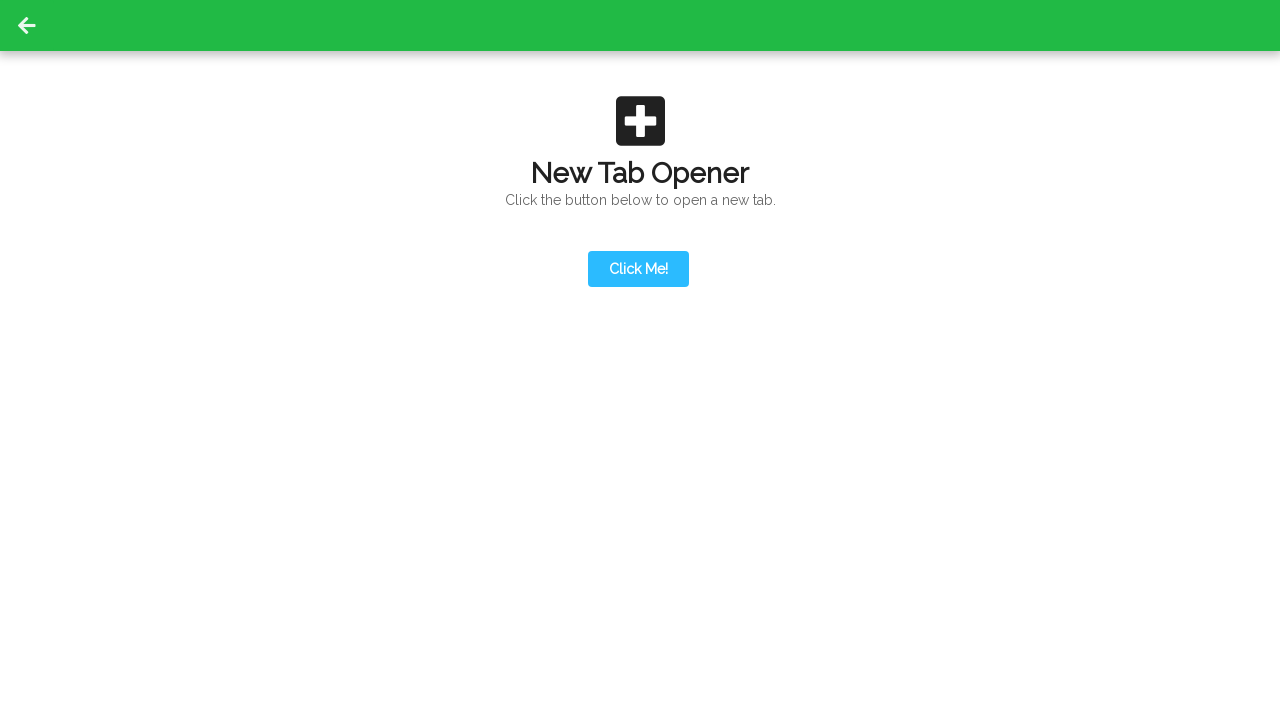

Action button became visible on second page
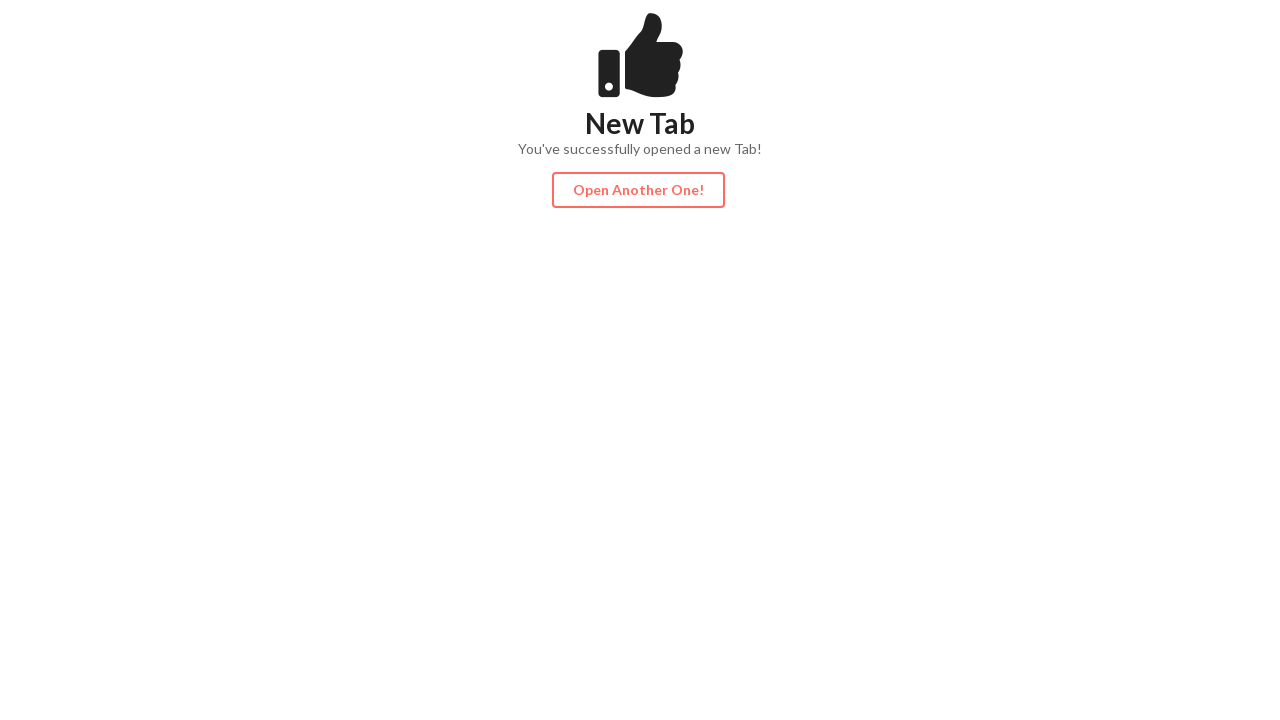

Clicked action button on second page to open third window/tab at (638, 190) on #actionButton
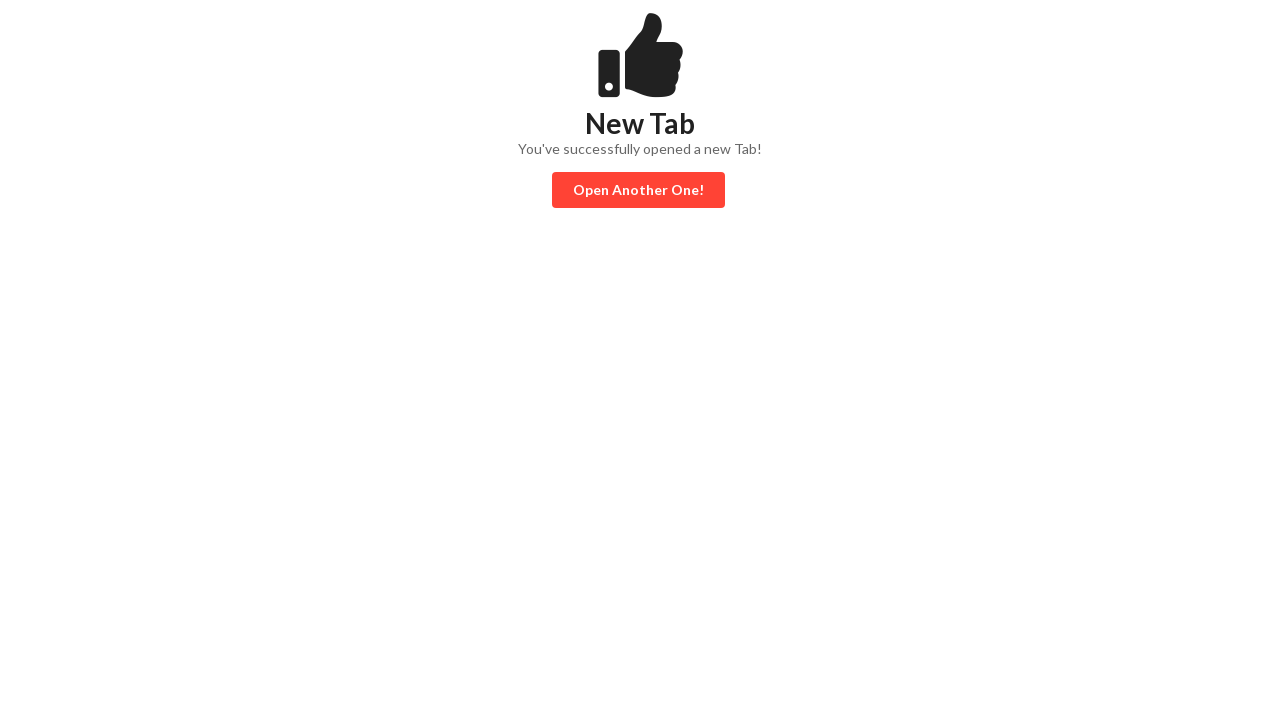

Captured third page/window reference from popup
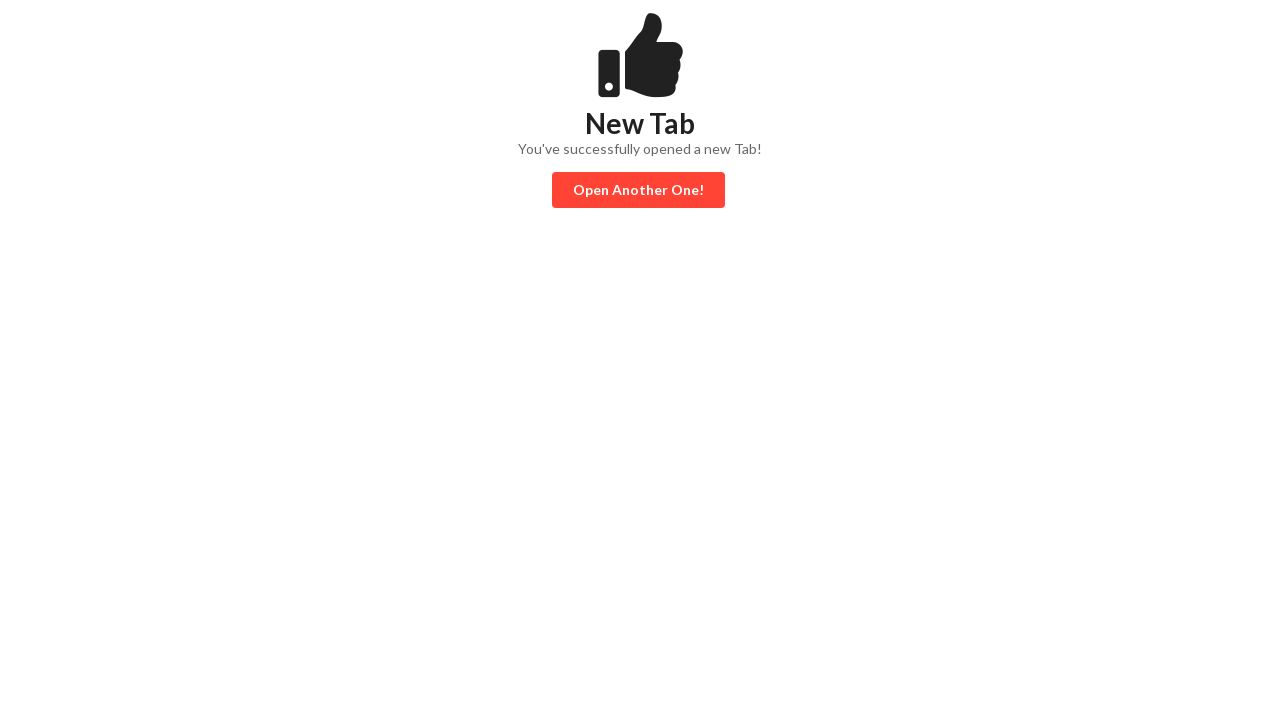

Third page finished loading
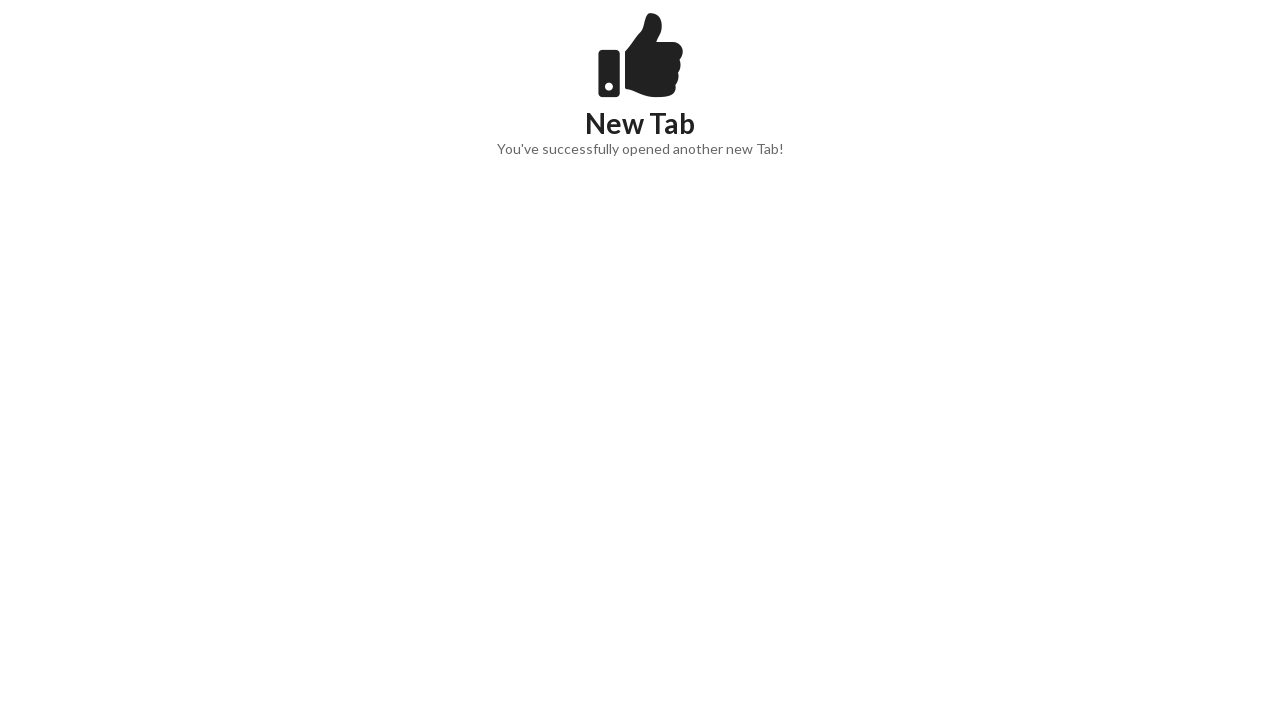

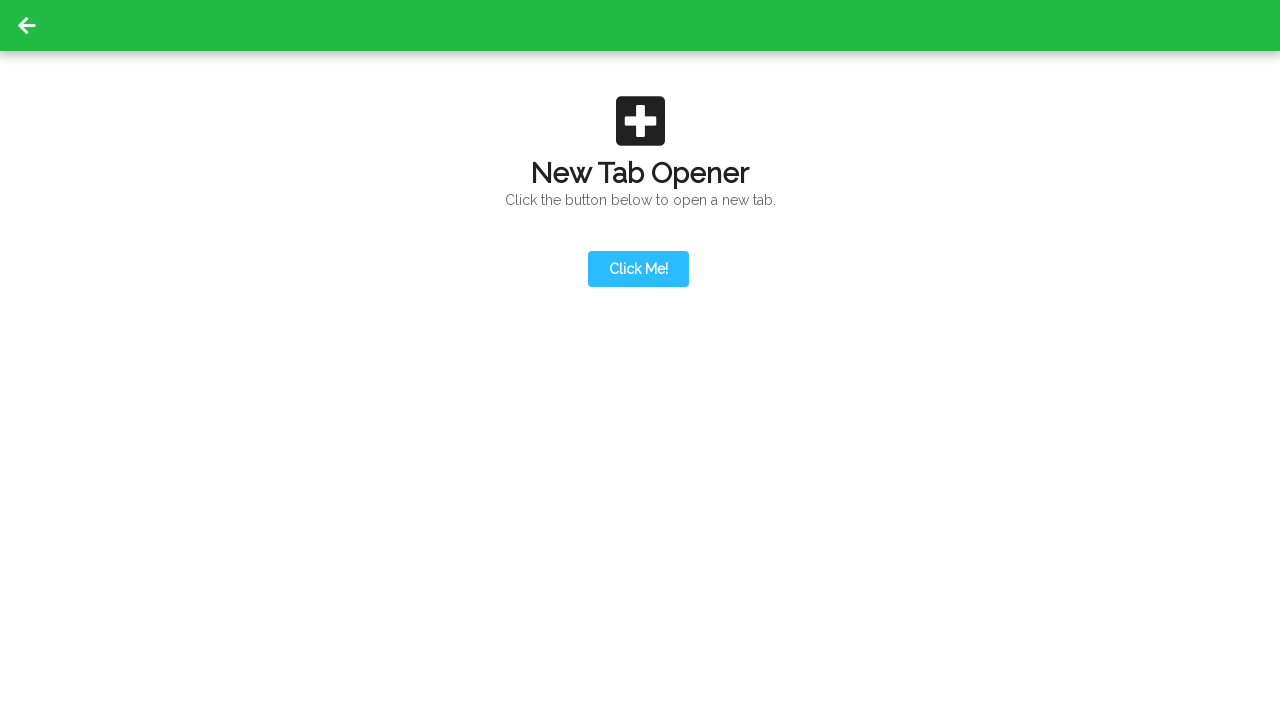